Demonstrates form interaction by navigating to a registration page and filling in the first name field using keyboard input actions.

Starting URL: https://naveenautomationlabs.com/opencart/index.php?route=account/register

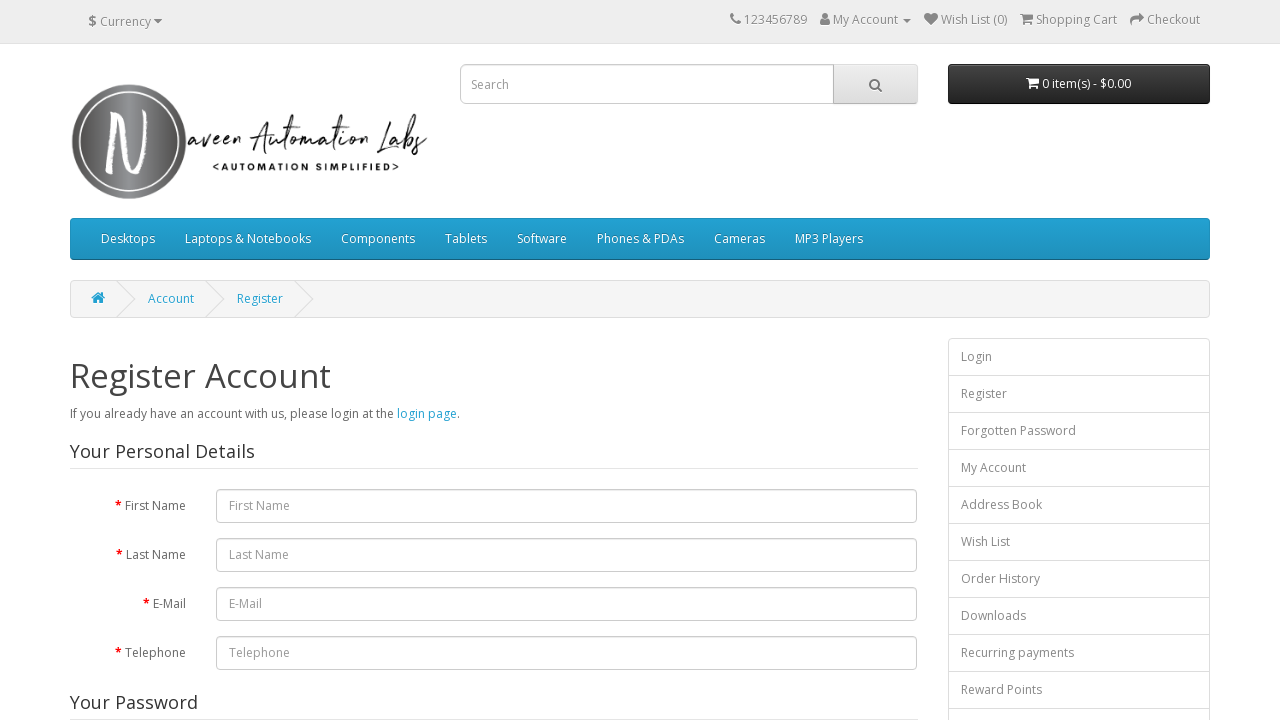

Navigated to OpenCart registration page
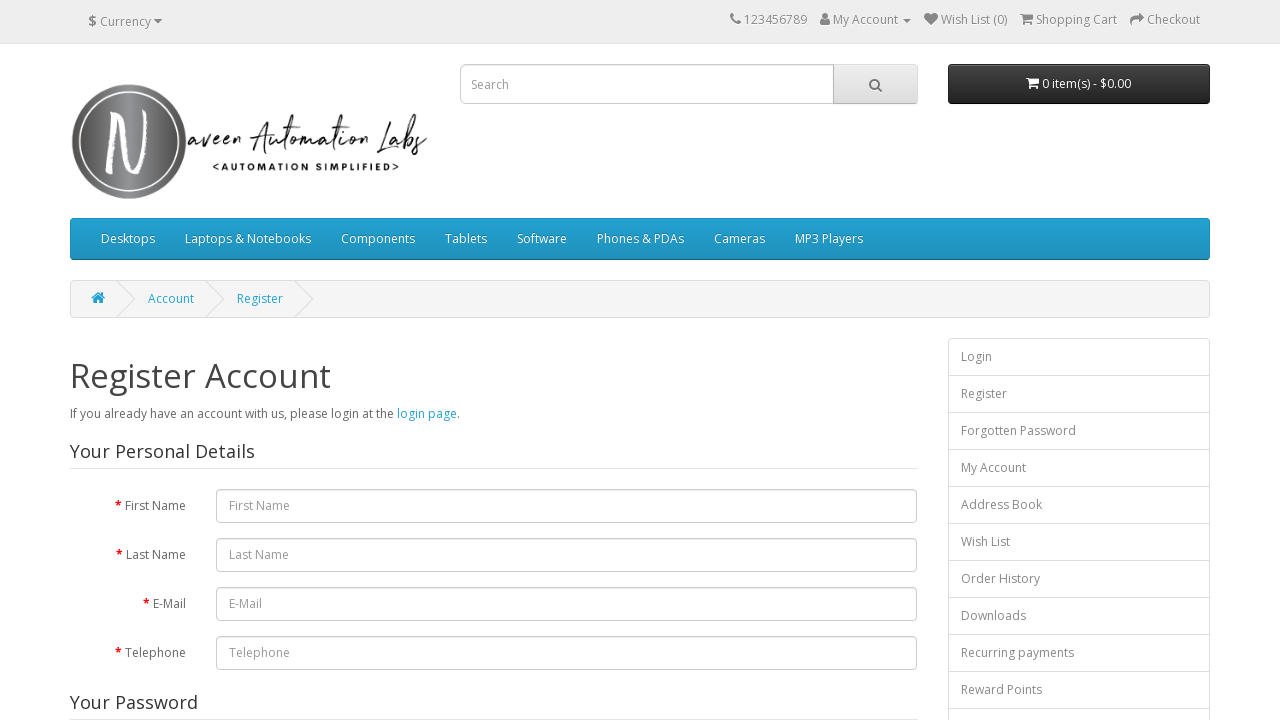

Filled first name field with 'Automation' using keyboard input actions on #input-firstname
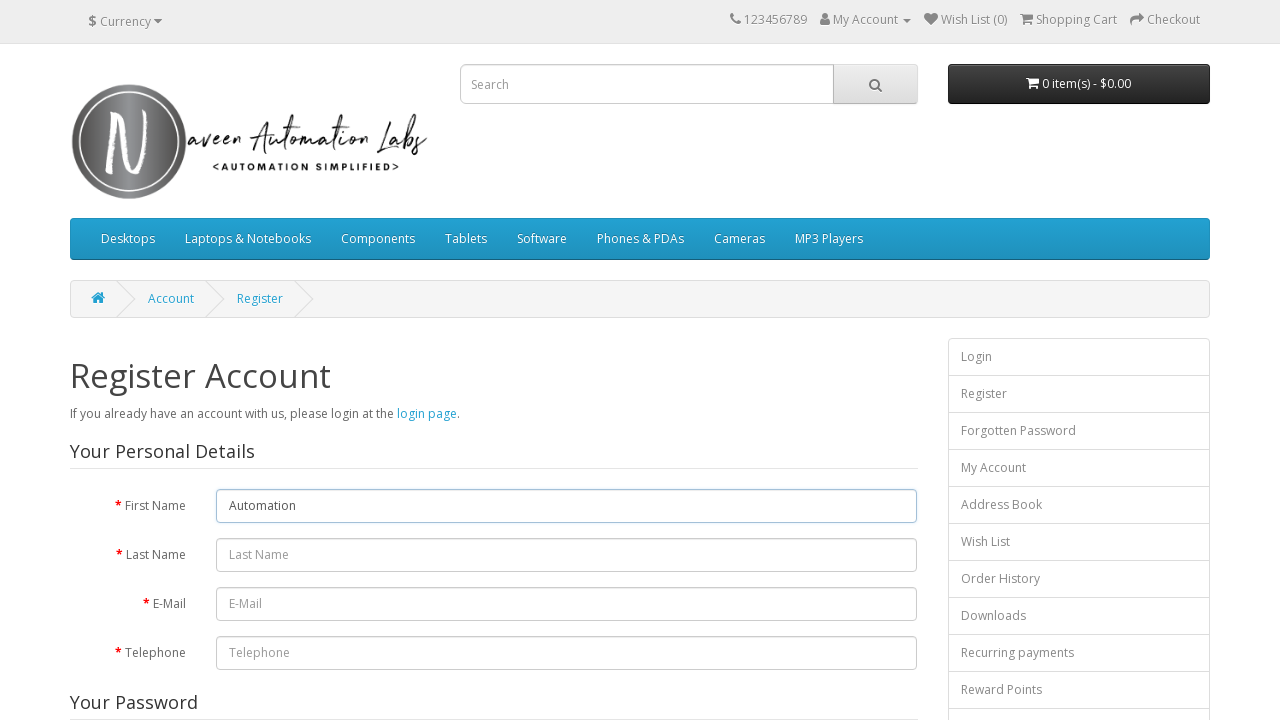

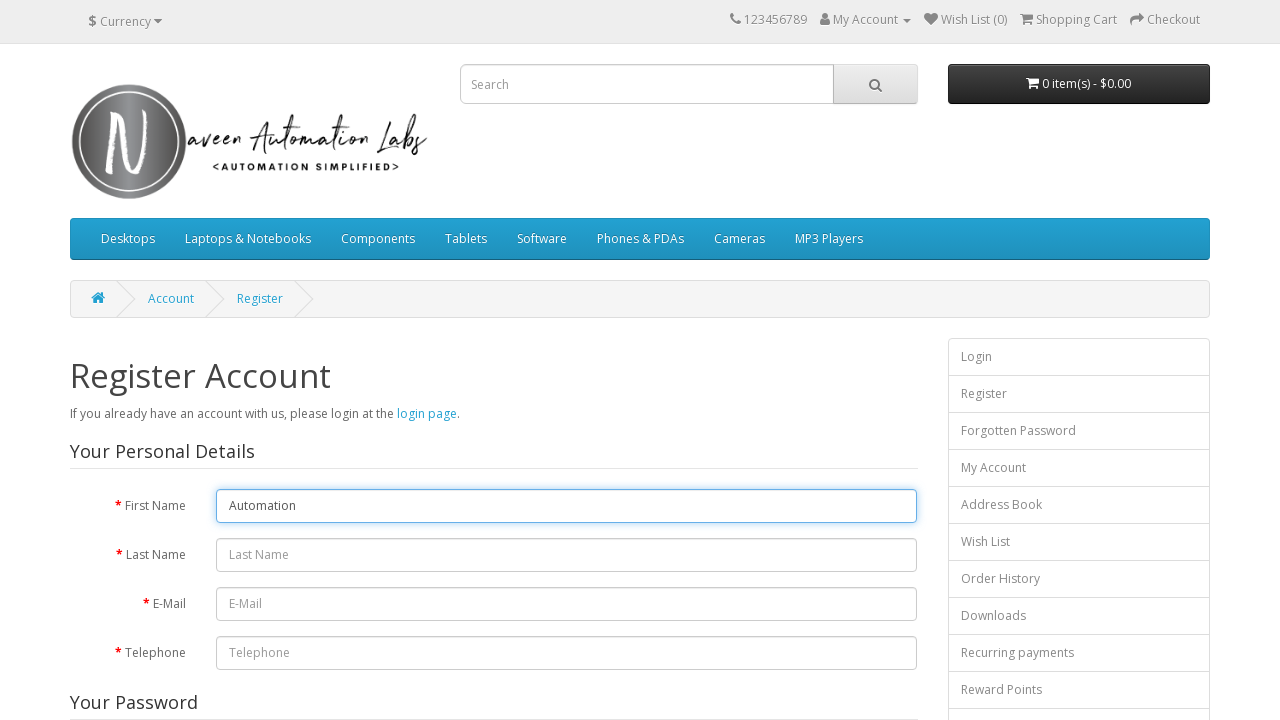